Navigates to the Laptops category and verifies that the expected laptop products are displayed on the page.

Starting URL: https://www.demoblaze.com/index.html

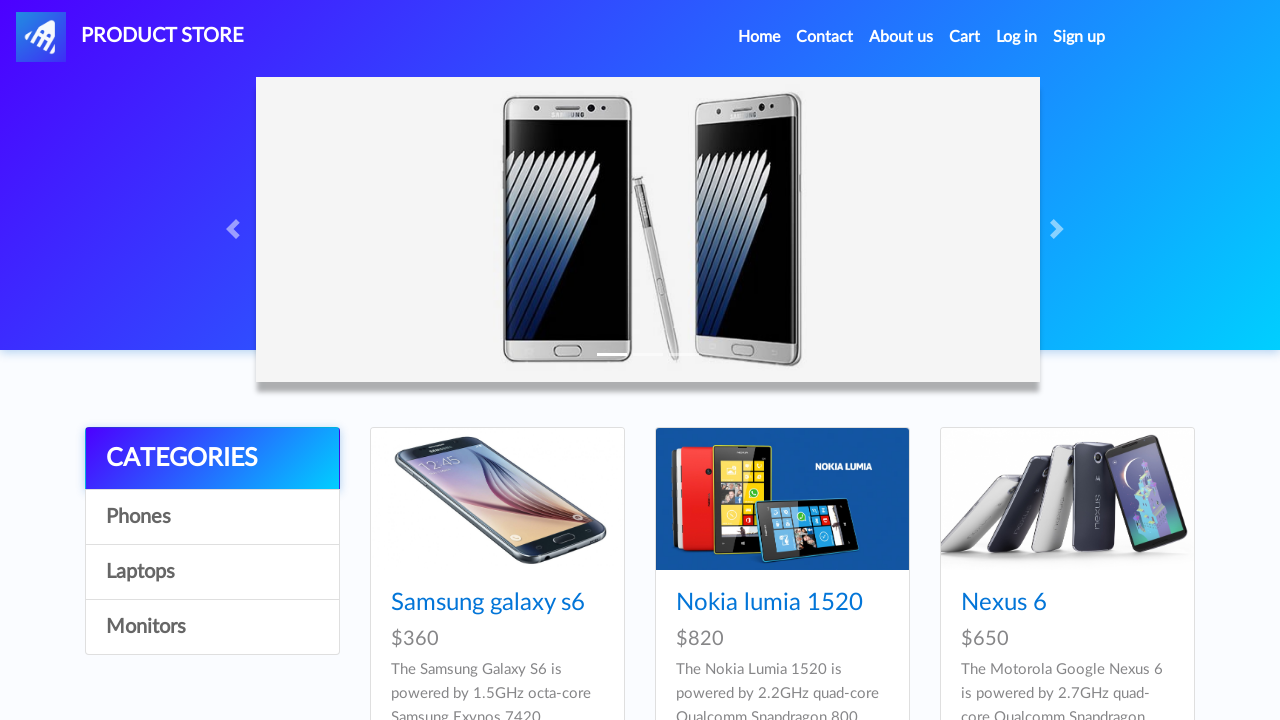

Clicked on 'Laptops' category link at (212, 572) on a:has-text('Laptops')
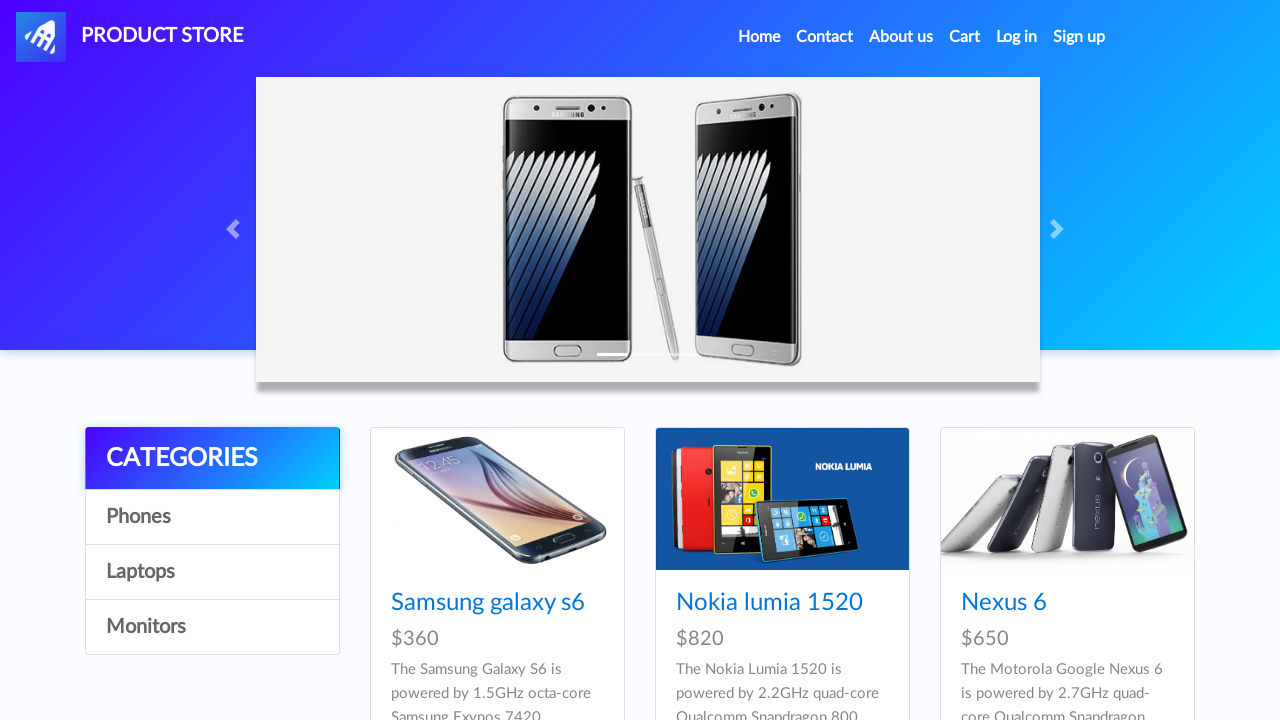

Waited for product titles to load
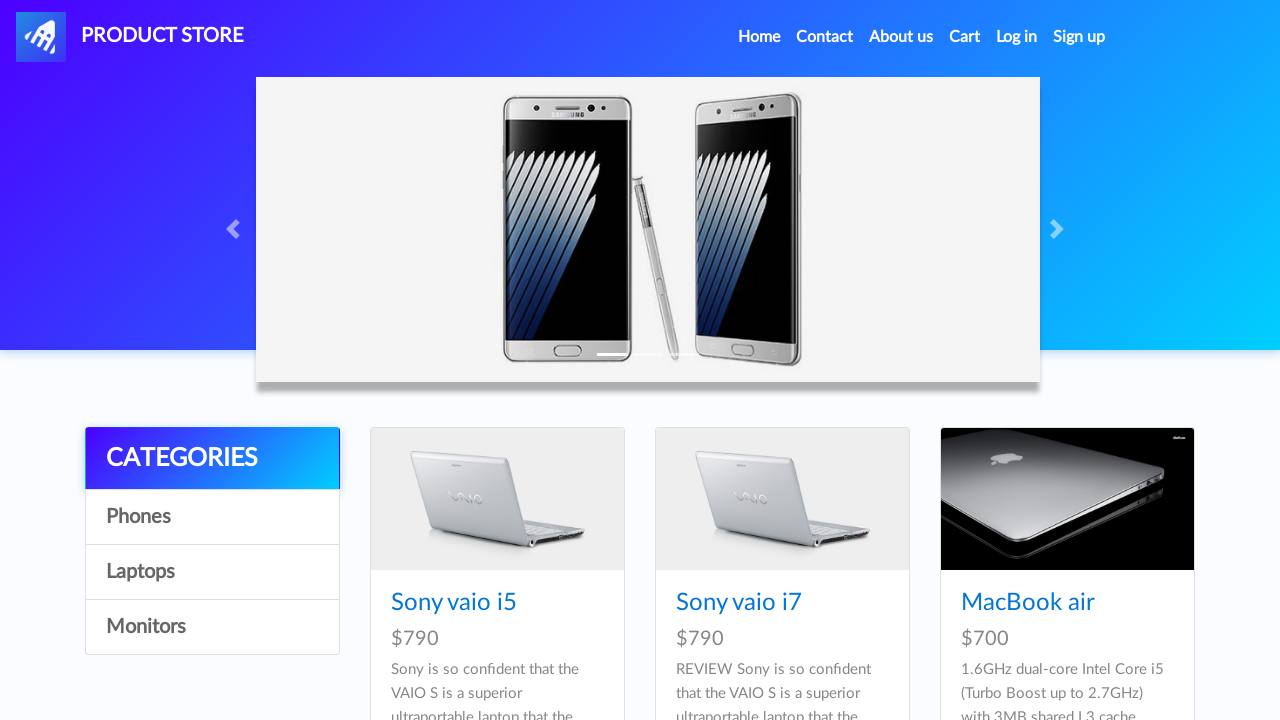

Verified laptop product cards are displayed on the page
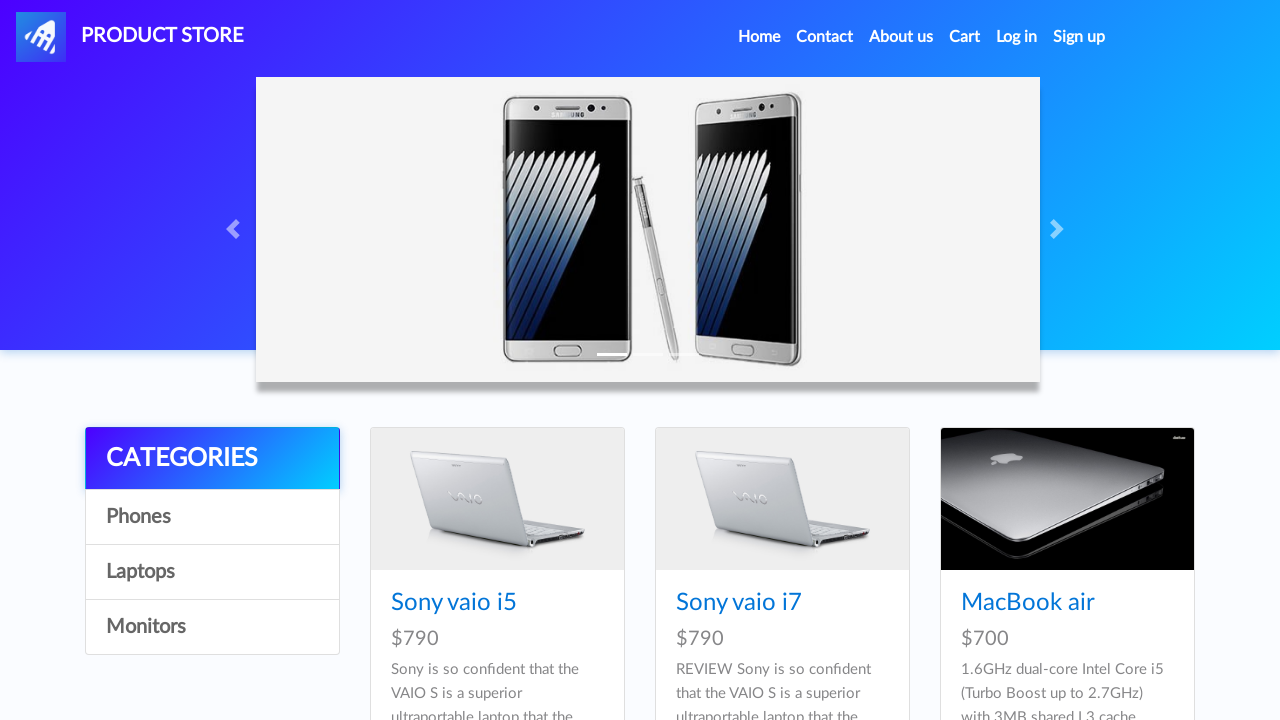

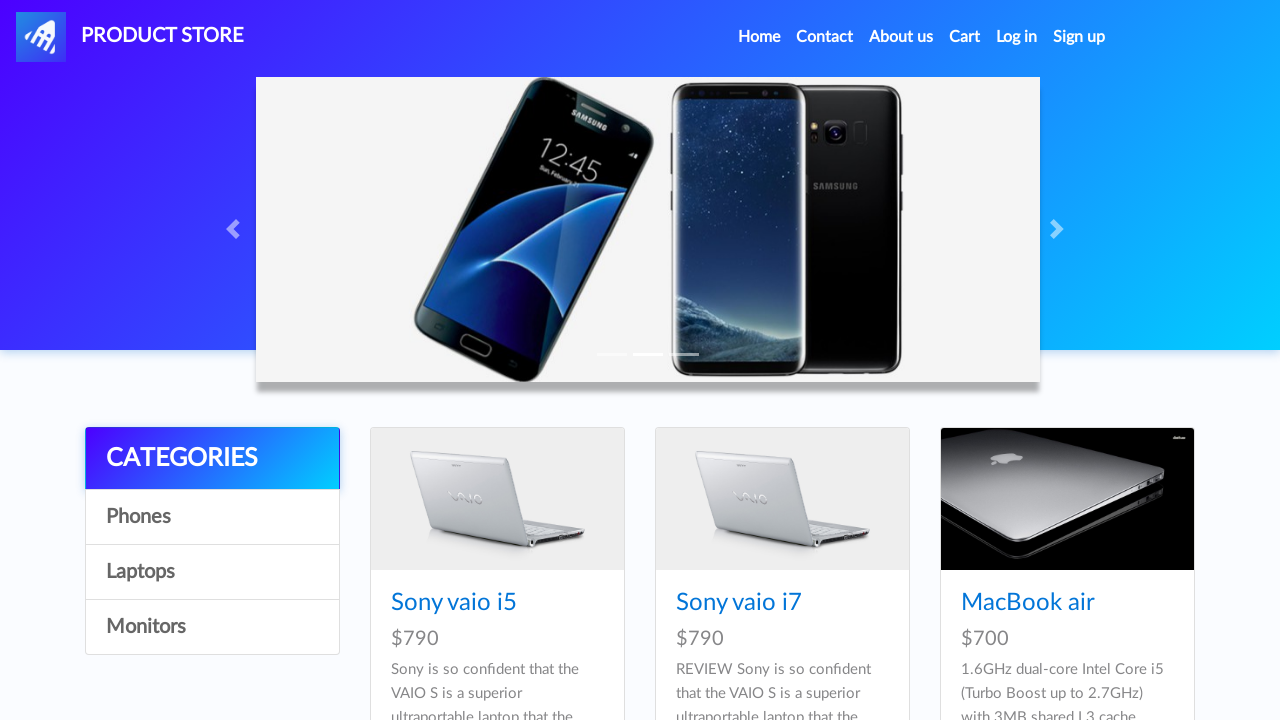